Tests a jQuery multi-selection dropdown tree component by opening the dropdown and selecting multiple choices from the available options

Starting URL: http://www.jqueryscript.net/demo/Drop-Down-Combo-Tree/

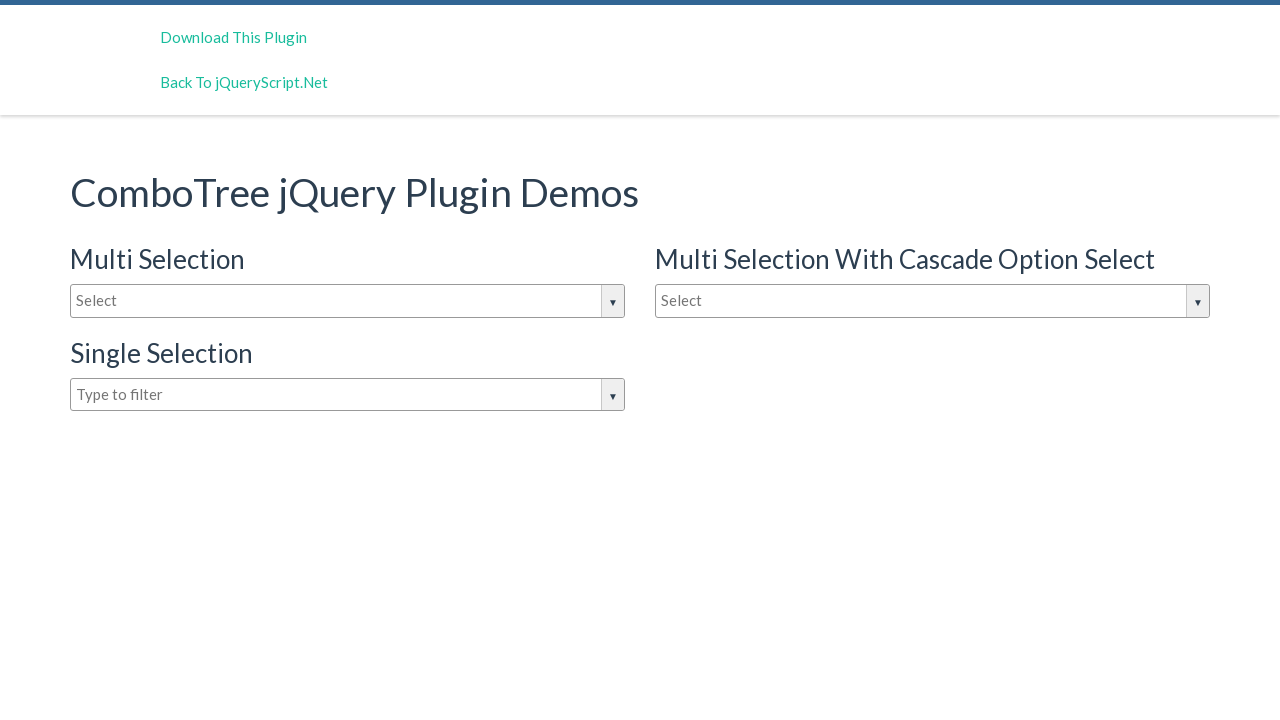

Clicked on the dropdown input box to open it at (348, 301) on #justAnInputBox
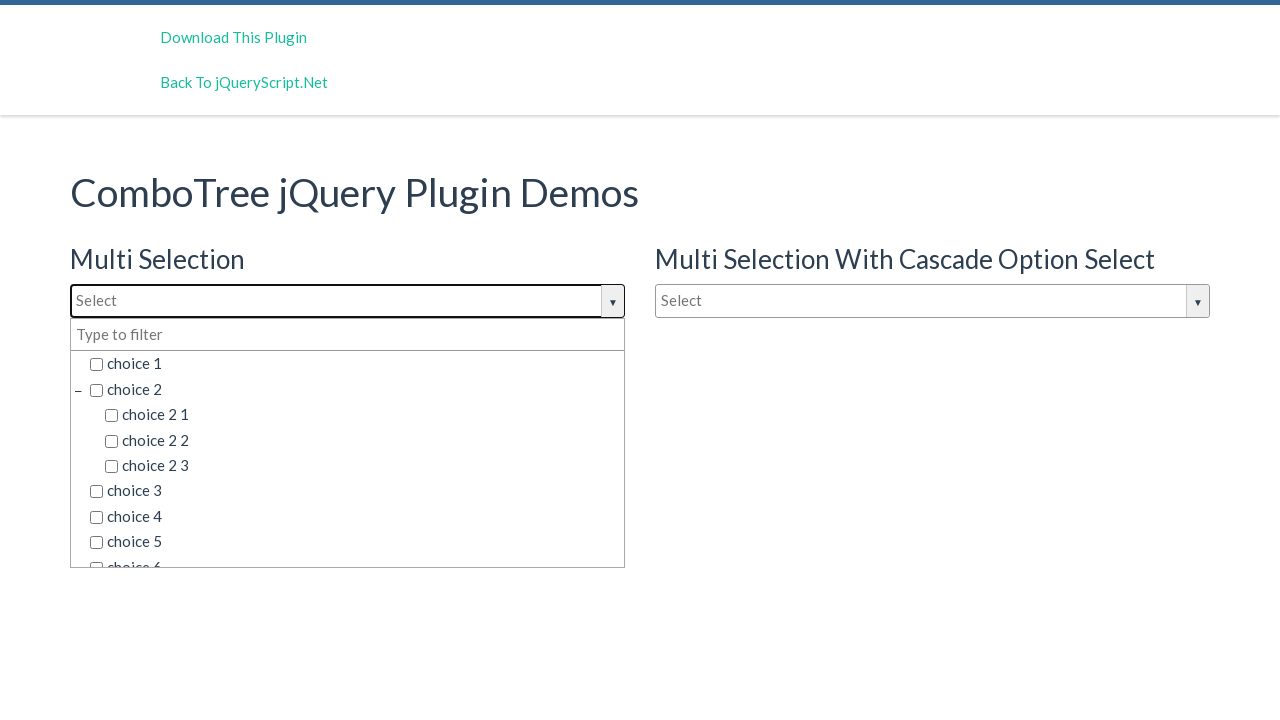

Dropdown options became visible
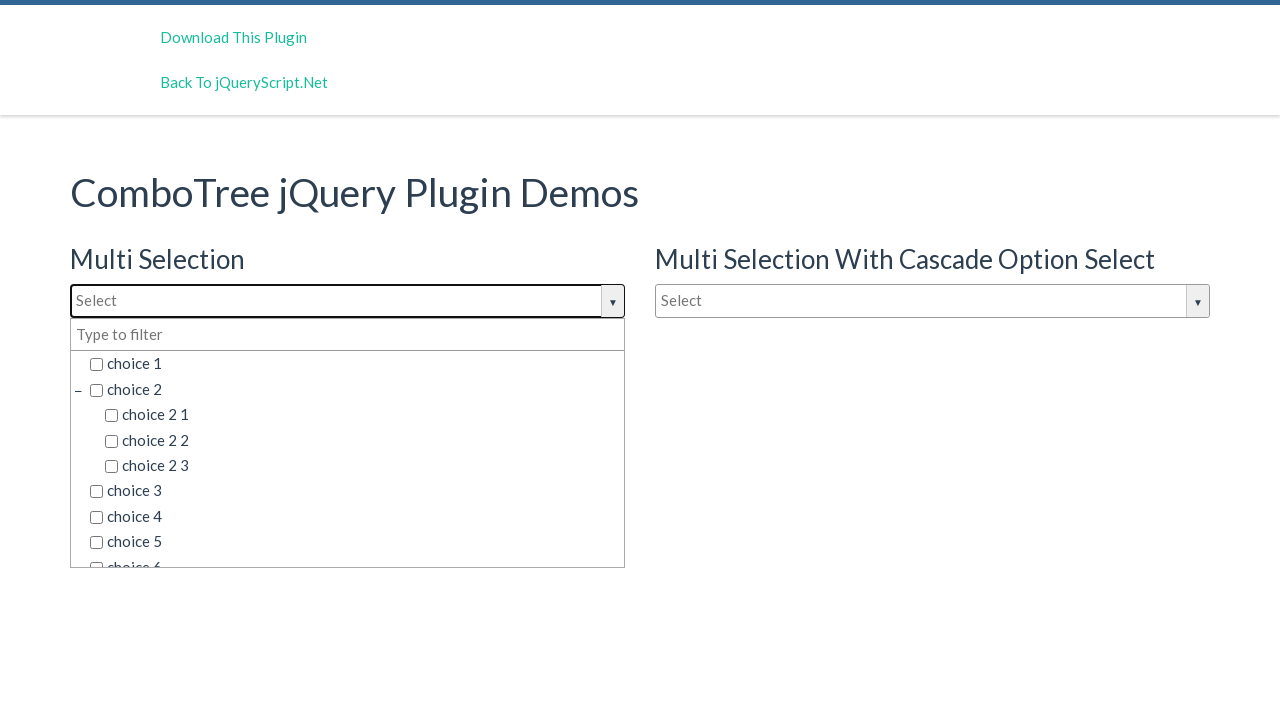

Retrieved all available choice elements from dropdown
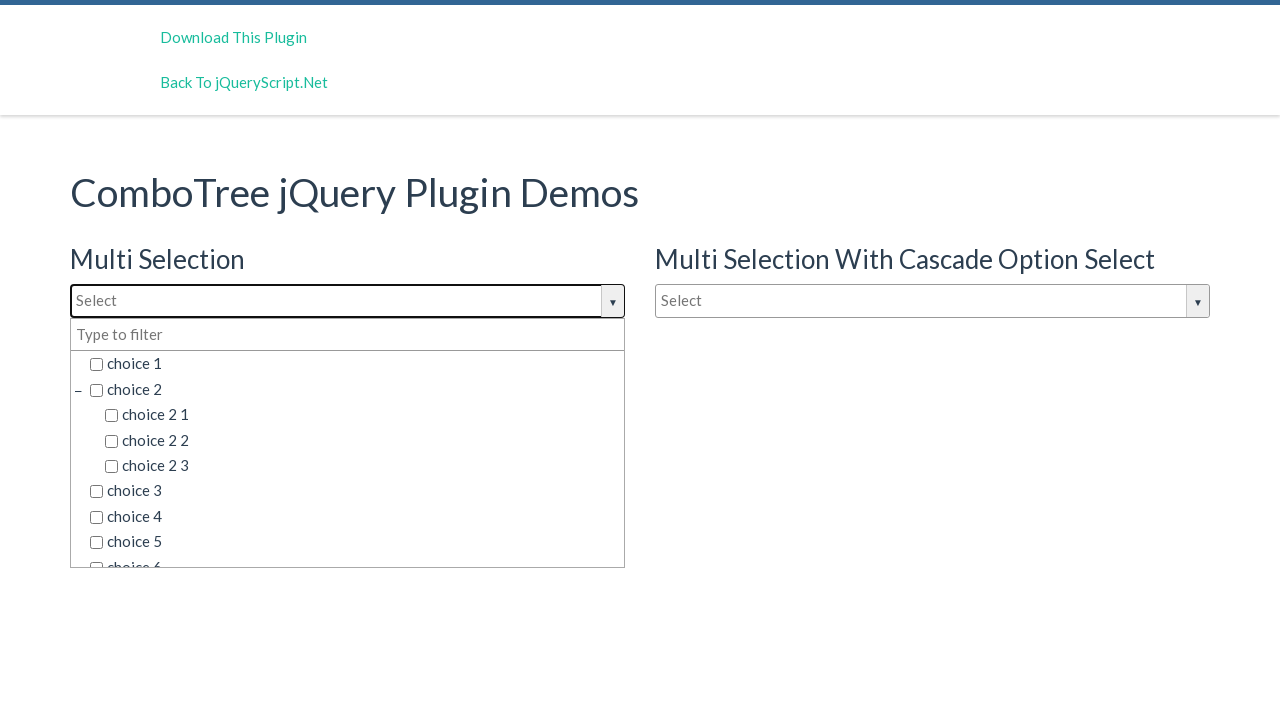

Selected choice 'choice 6 1' from dropdown at (362, 443) on xpath=//div[@class='comboTreeDropDownContainer' and @style]/ul//li/span[@class='
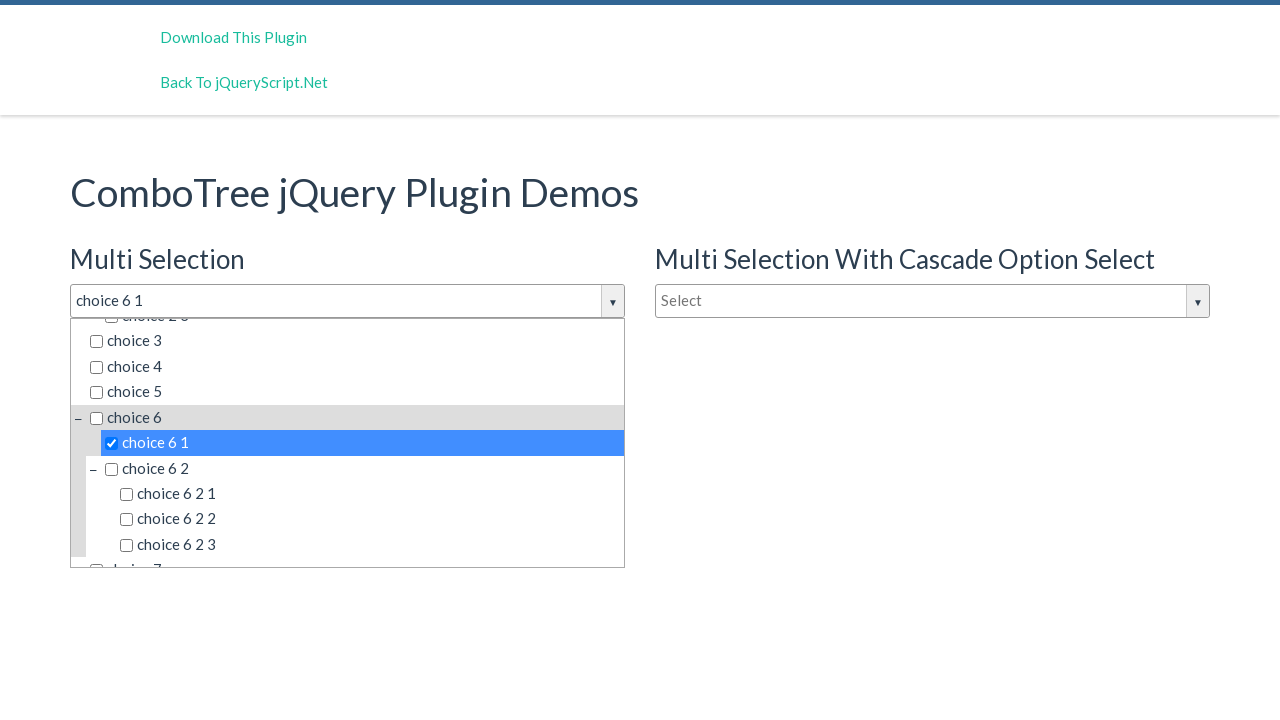

Selected choice 'choice 6 2 3' from dropdown at (370, 545) on xpath=//div[@class='comboTreeDropDownContainer' and @style]/ul//li/span[@class='
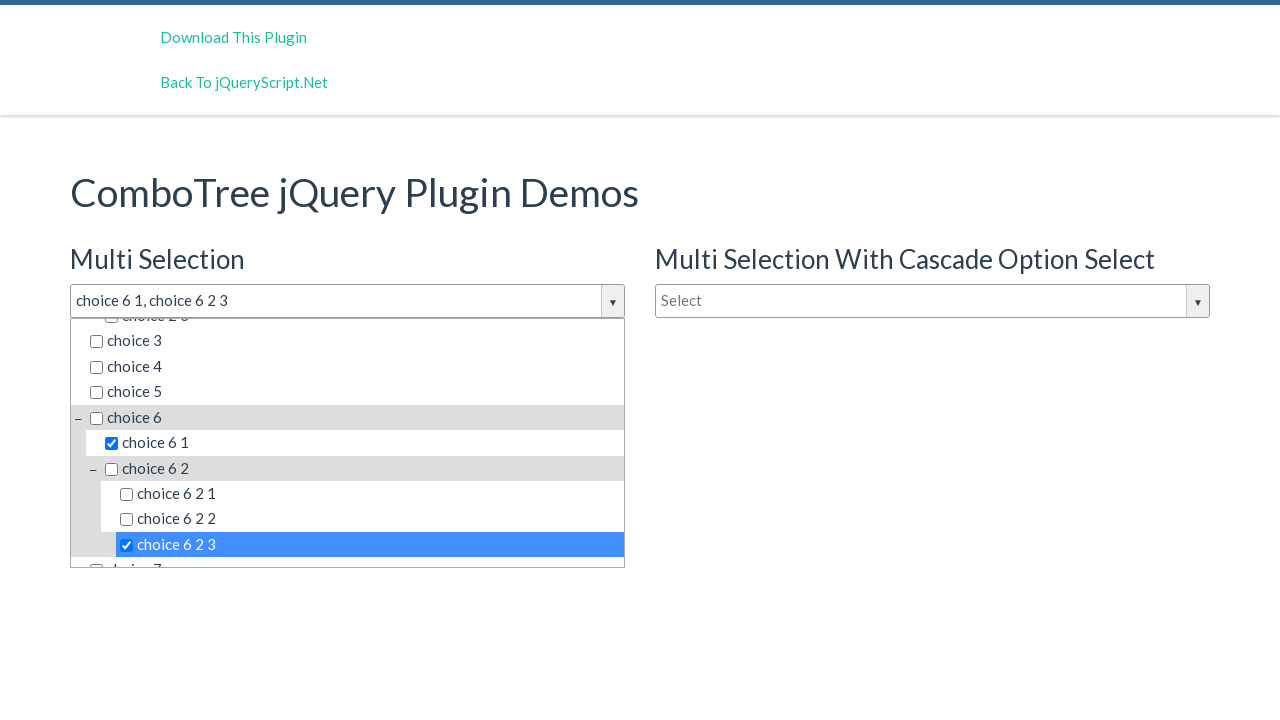

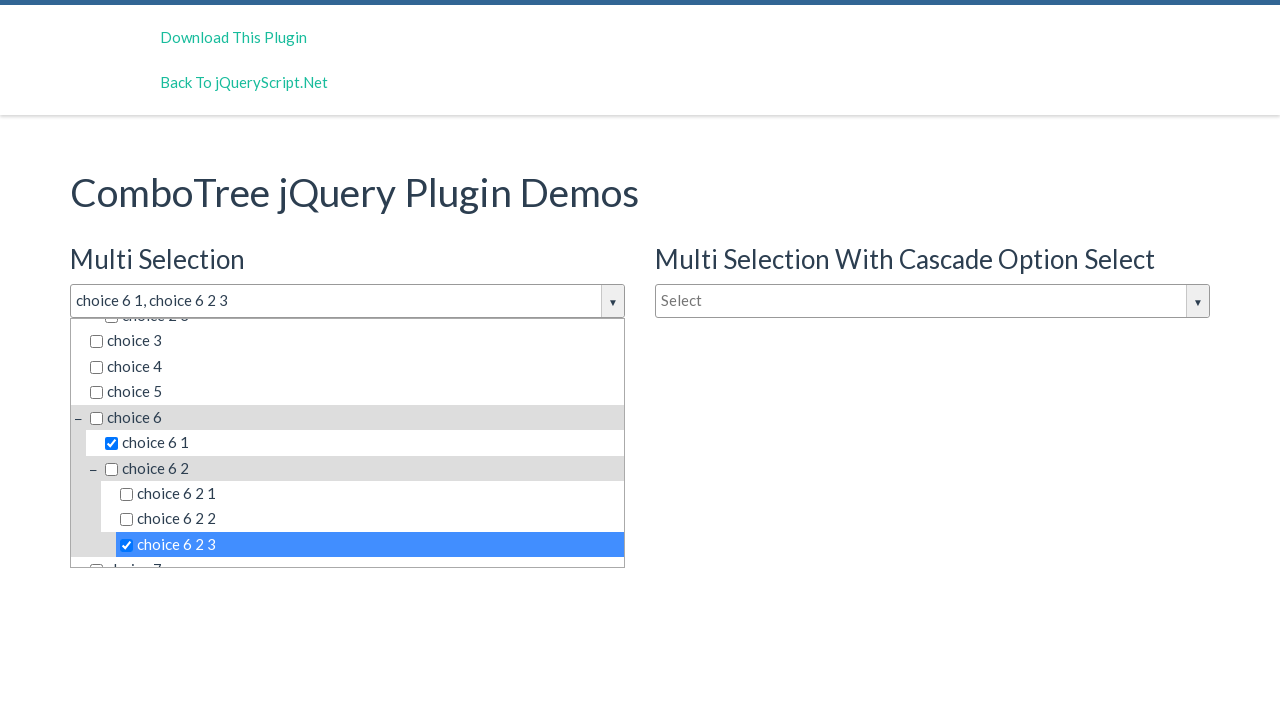